Tests radio button functionality by iterating through available radio buttons and clicking the enabled ones

Starting URL: https://demoqa.com/radio-button

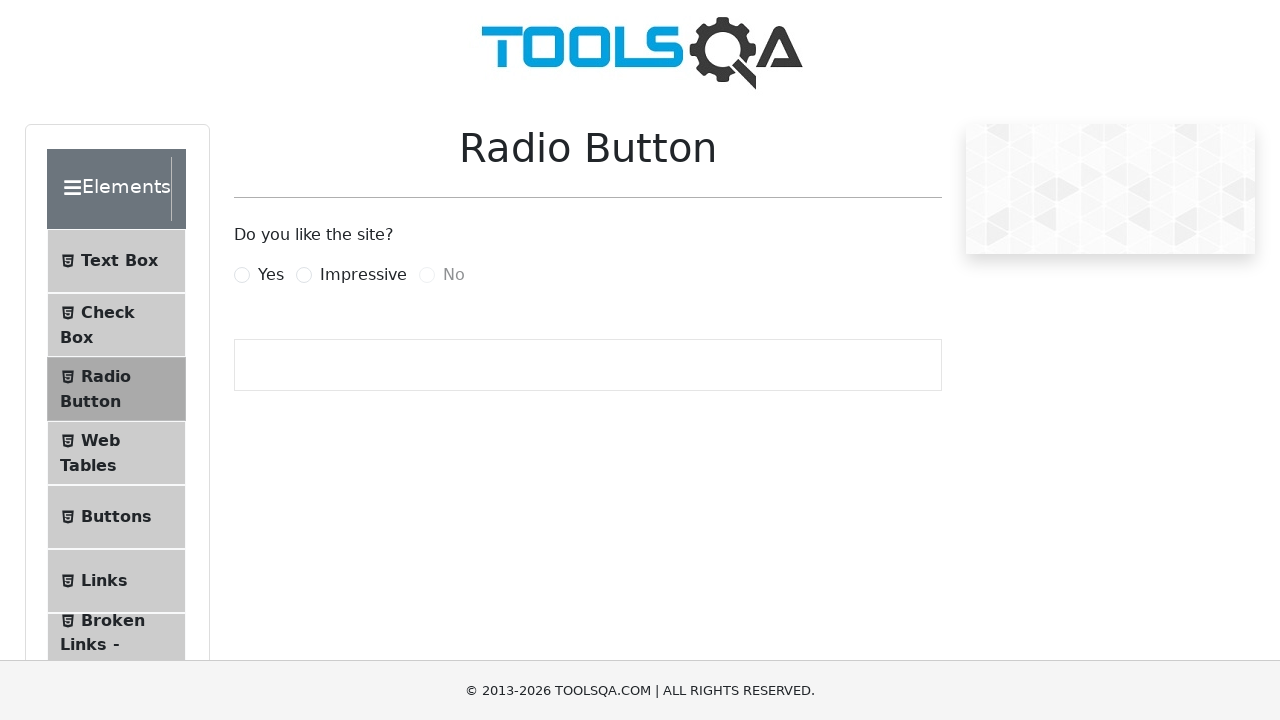

Scrolled down 300px to make radio buttons visible
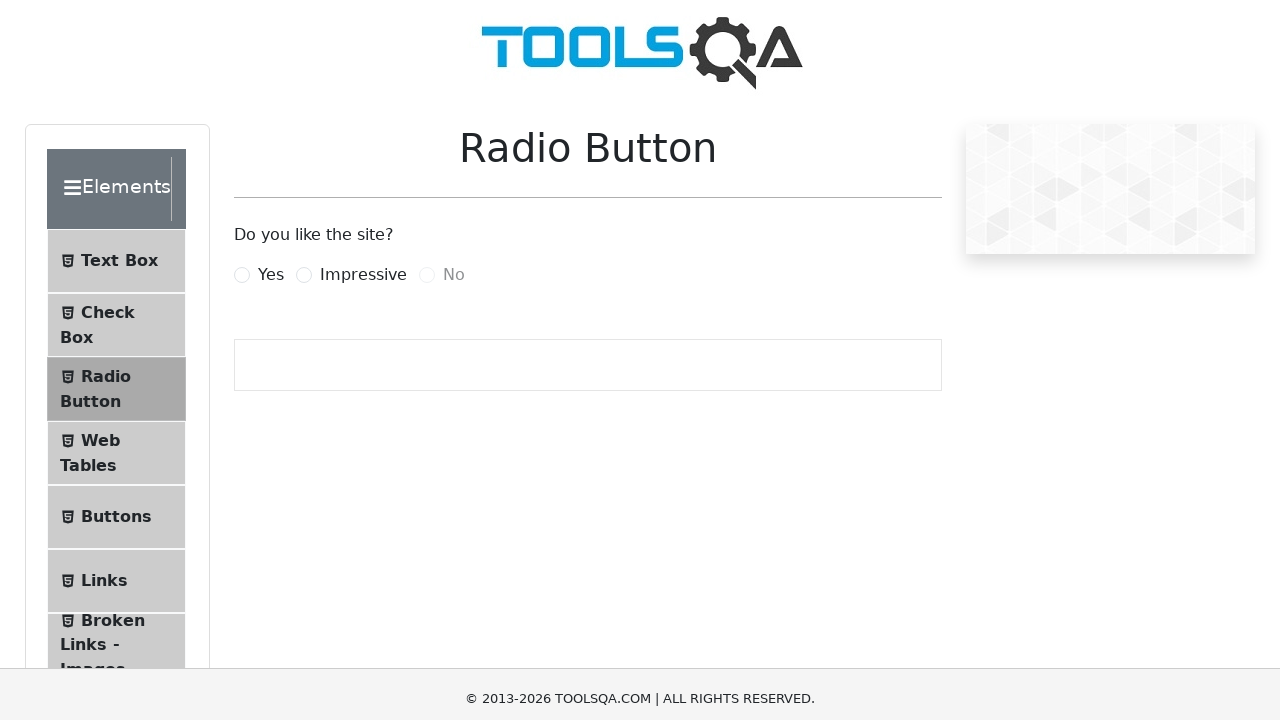

Located all radio button containers on the page
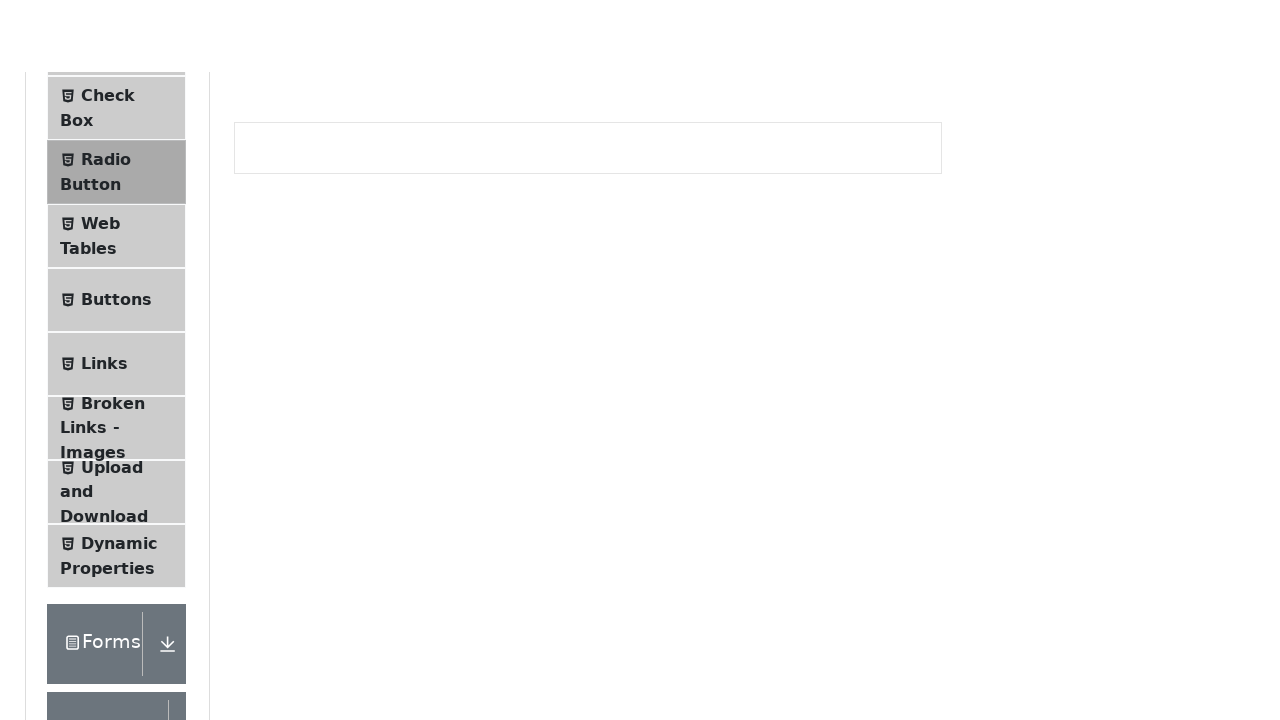

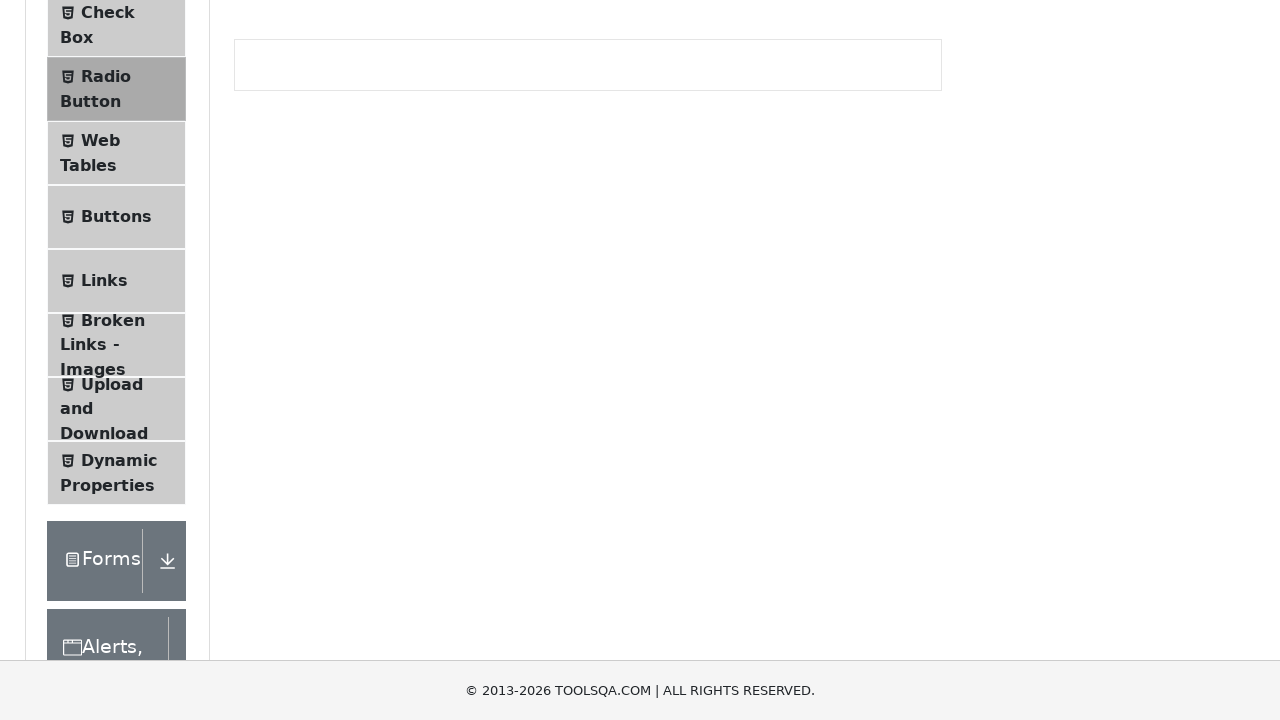